Tests checkbox functionality on the actions page by selecting checkboxes and verifying the result

Starting URL: https://kristinek.github.io/site/examples/actions

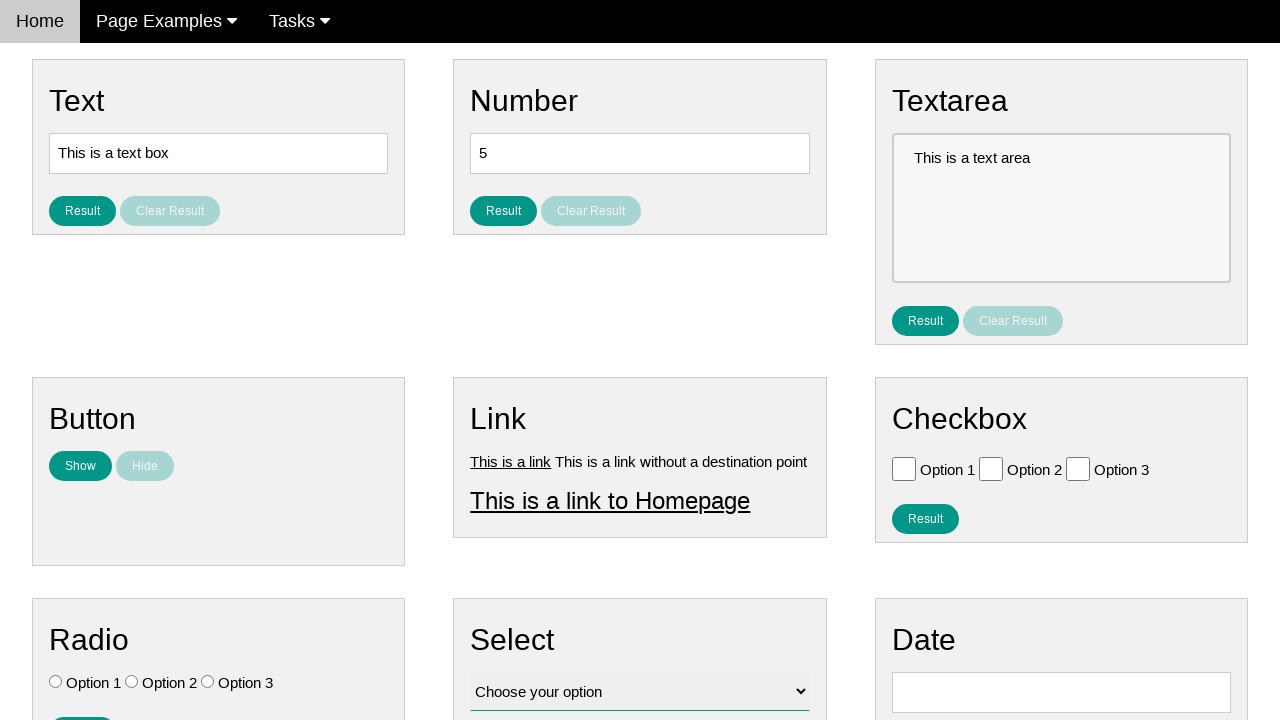

Clicked checkbox for Option 1 at (904, 468) on [value='Option 1']
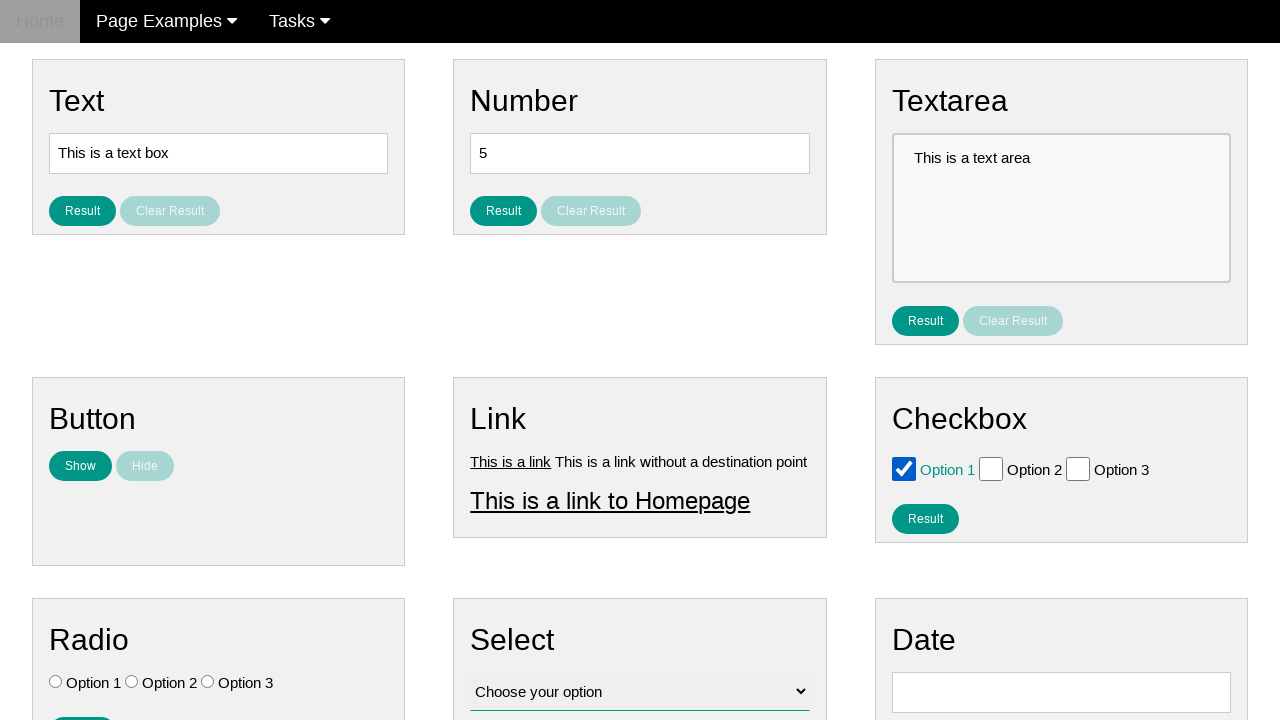

Clicked checkbox for Option 2 at (991, 468) on [value='Option 2']
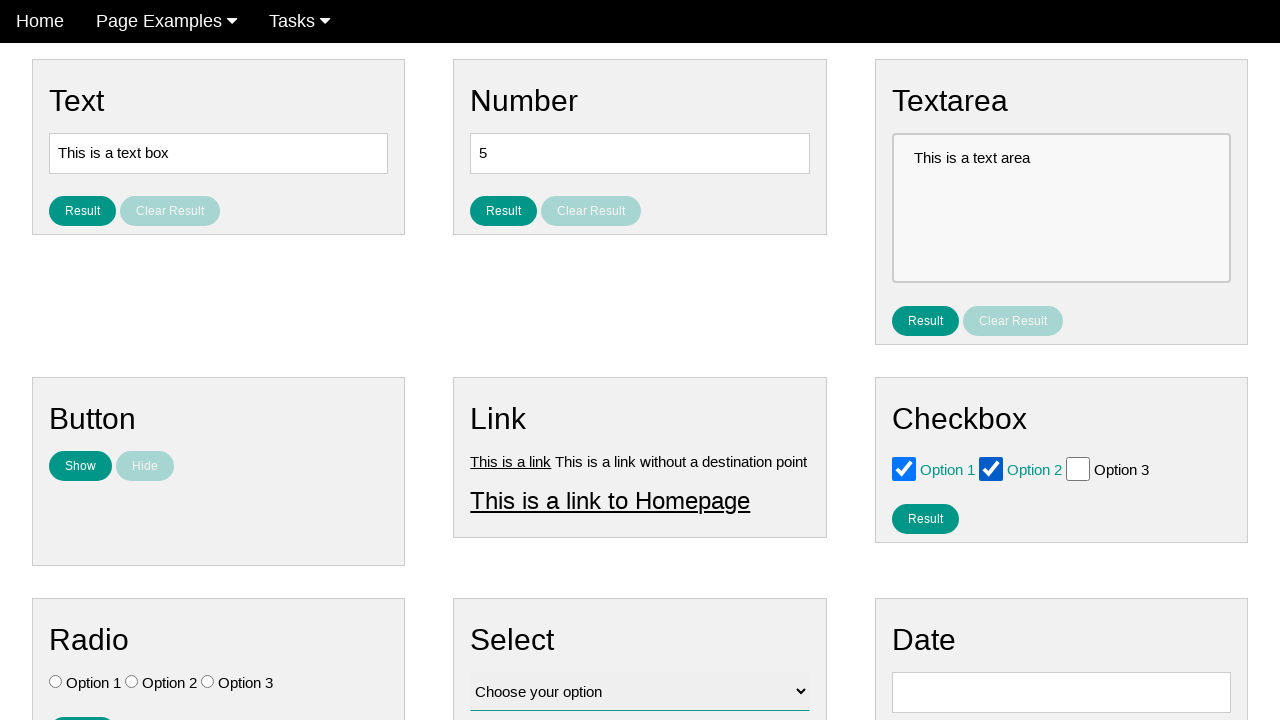

Clicked result button to show checkbox results at (925, 518) on #result_button_checkbox
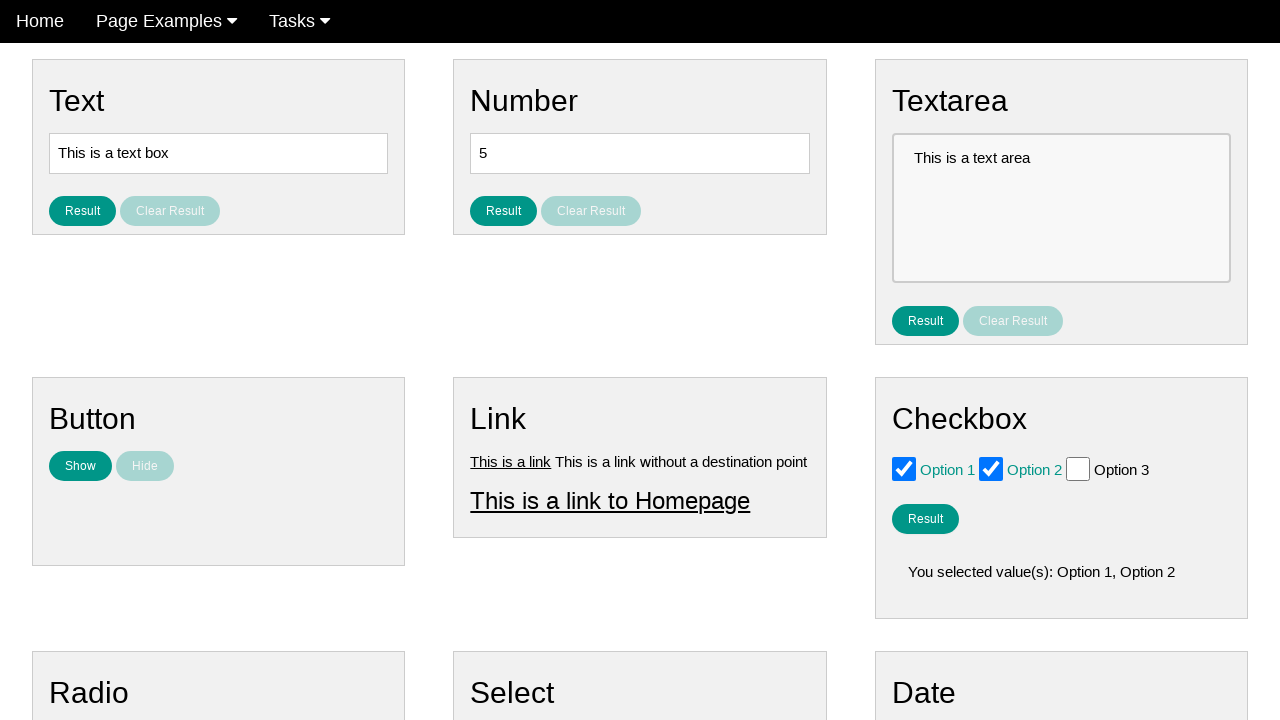

Checkbox result element loaded
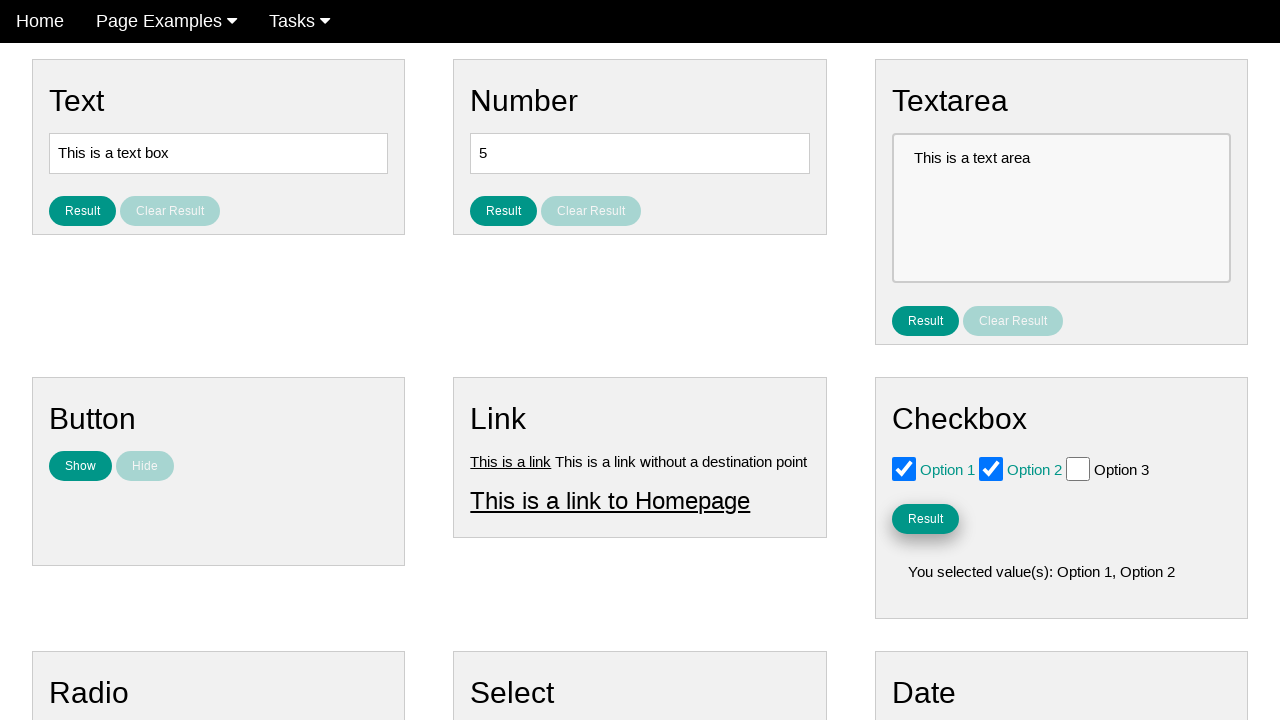

Retrieved checkbox result text
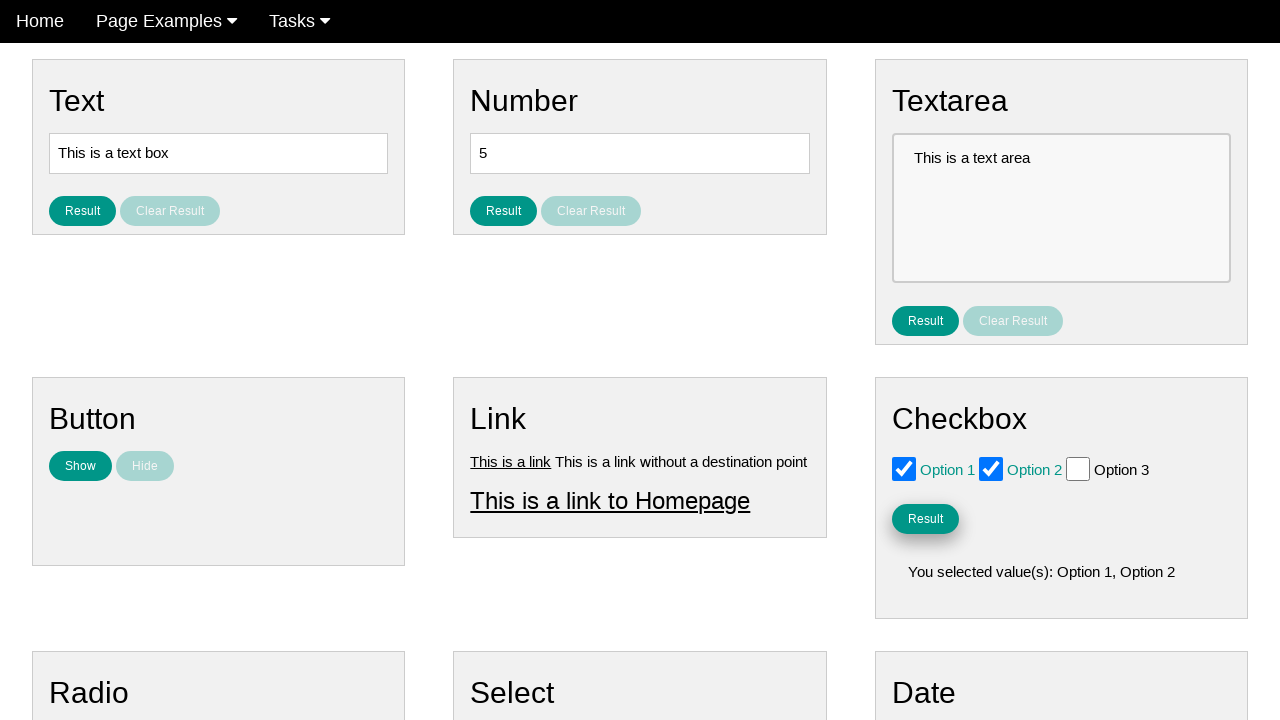

Verified checkbox result is not null
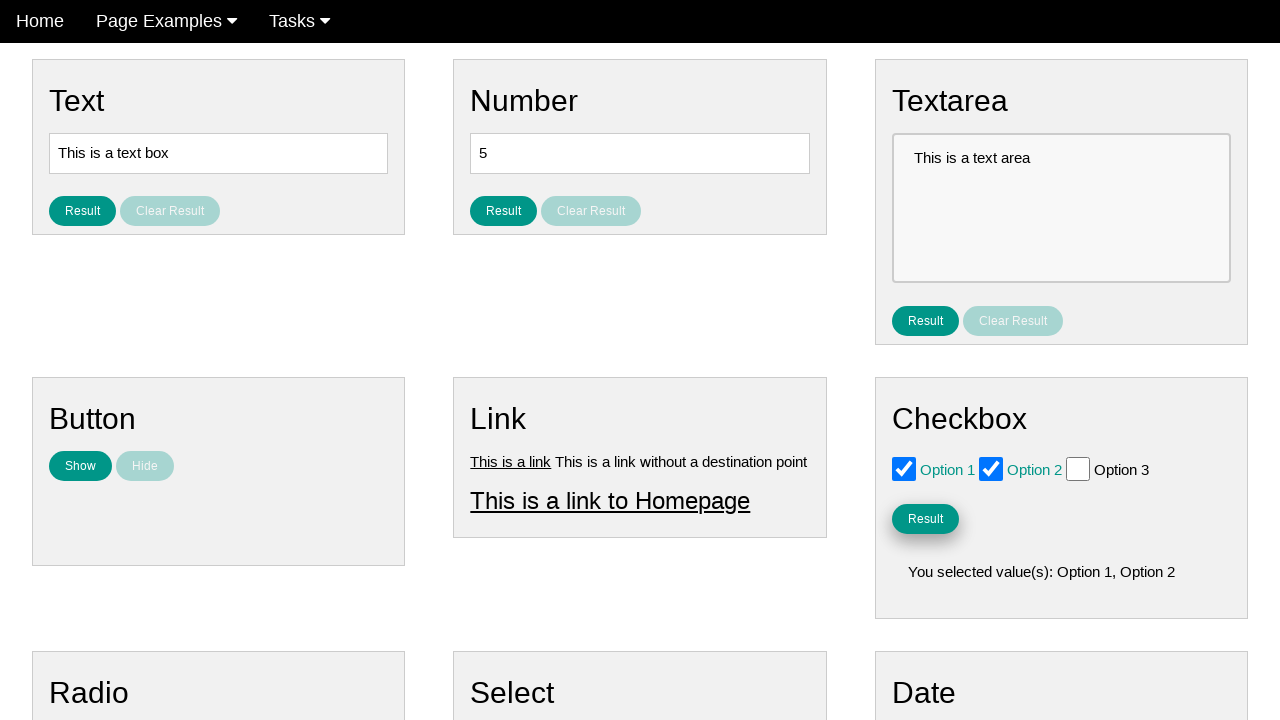

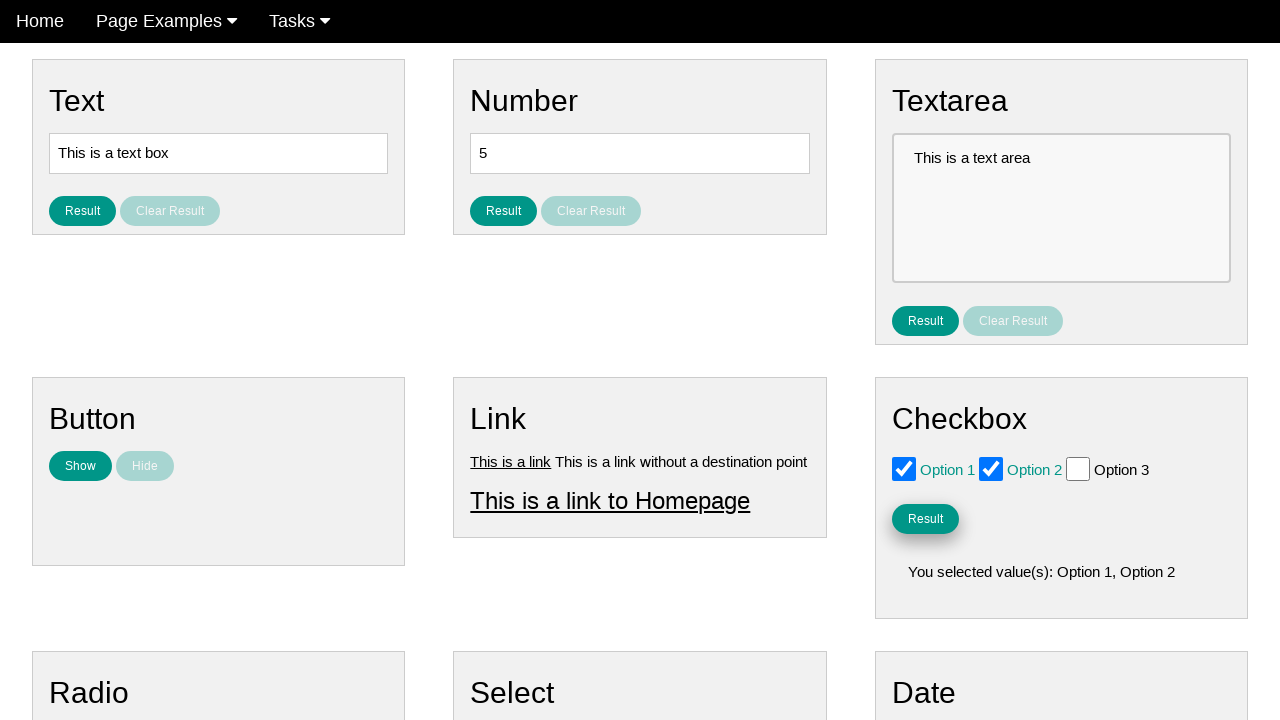